Tests dropdown selection functionality by selecting options from both single-select and multi-select dropdowns using different selection methods

Starting URL: https://www.hyrtutorials.com/p/html-dropdown-elements-practice.html

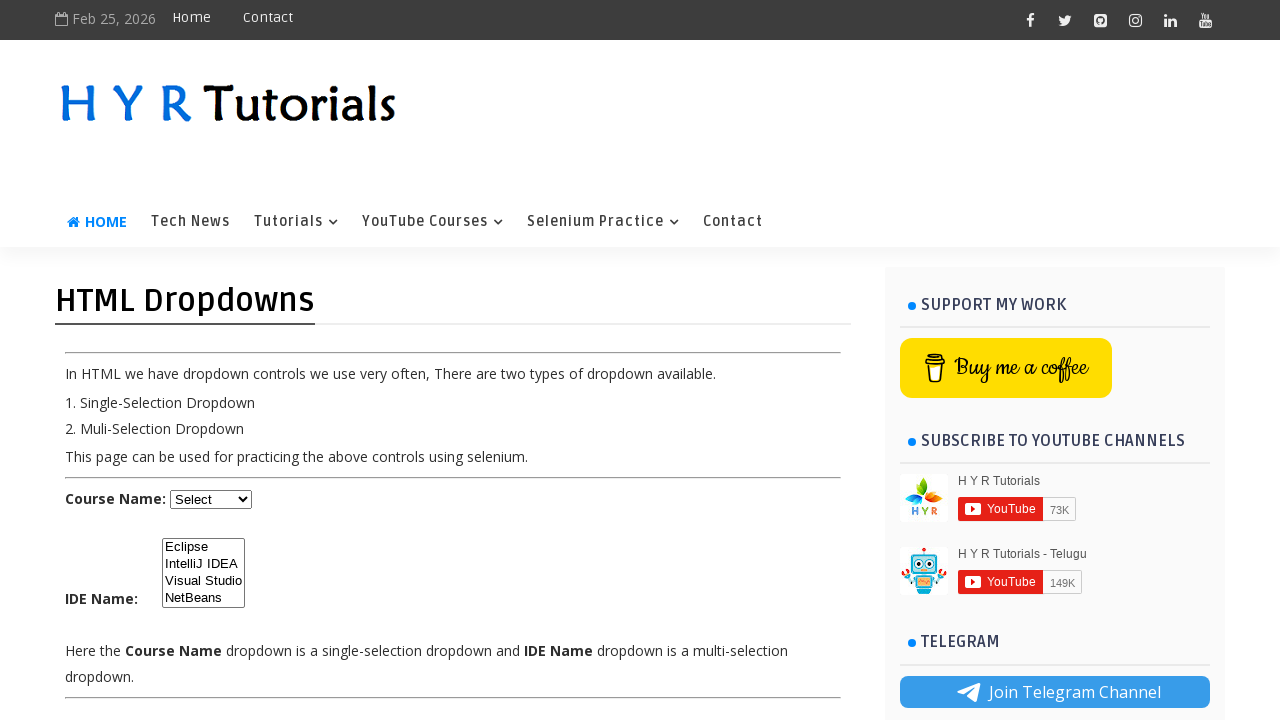

Selected second option from course dropdown by index on #course
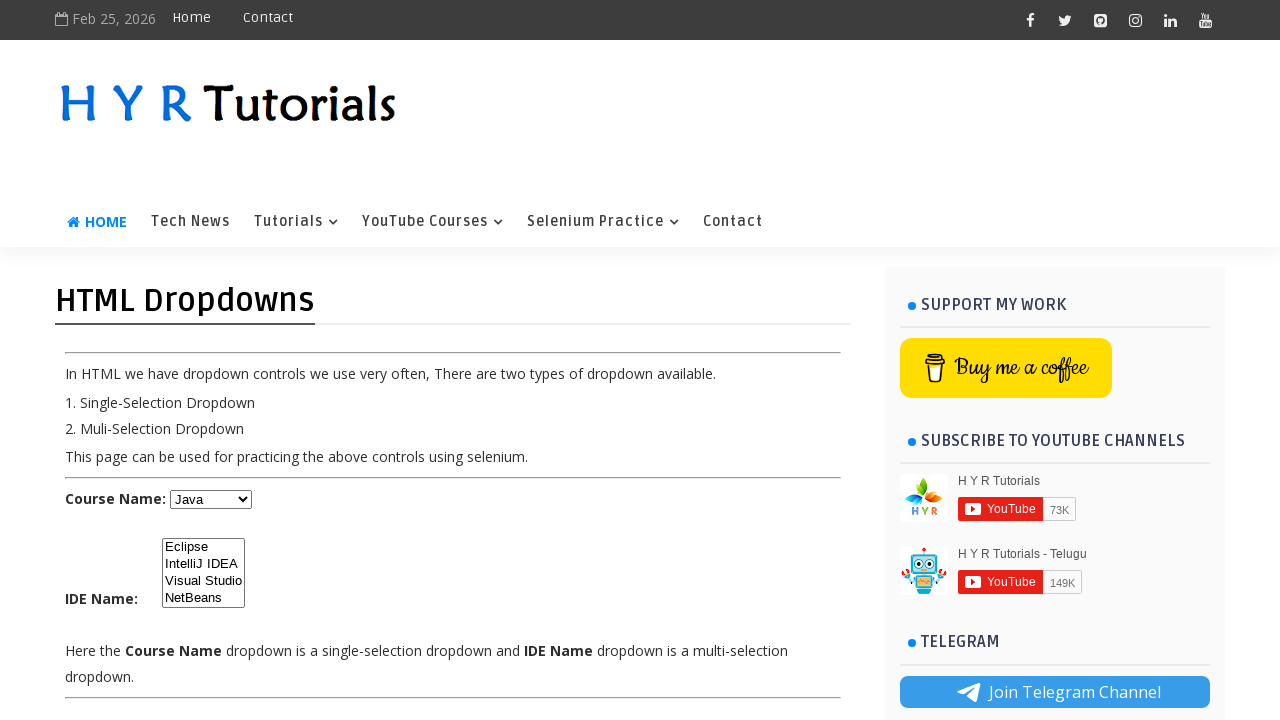

Selected '.NET' option from course dropdown by value on #course
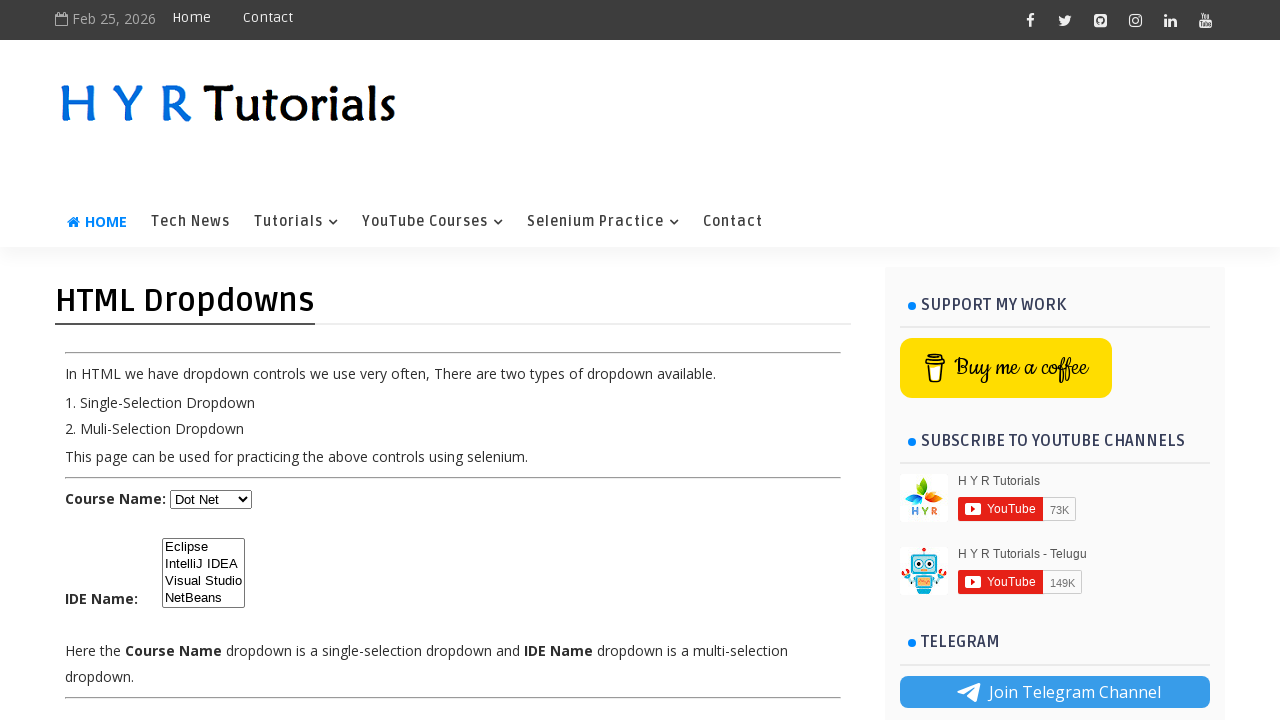

Selected 'Javascript' option from course dropdown by visible text on #course
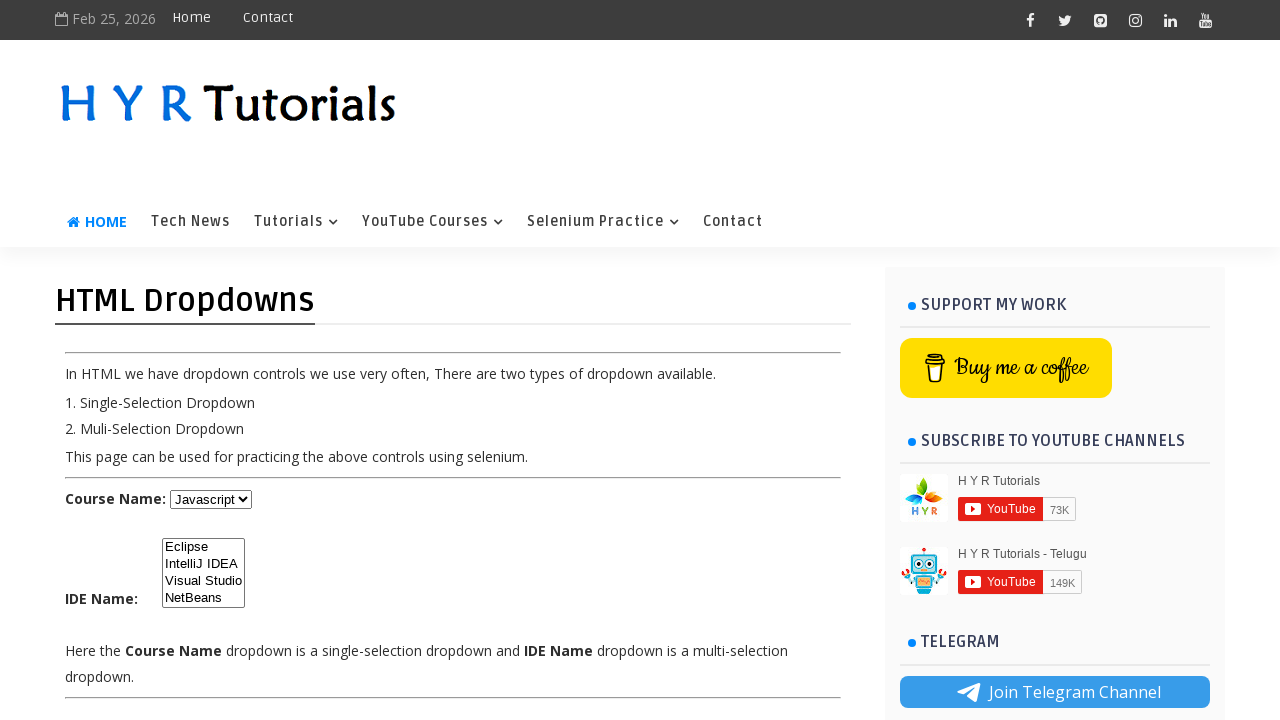

Selected IntelliJ IDEA from IDE dropdown by value on #ide
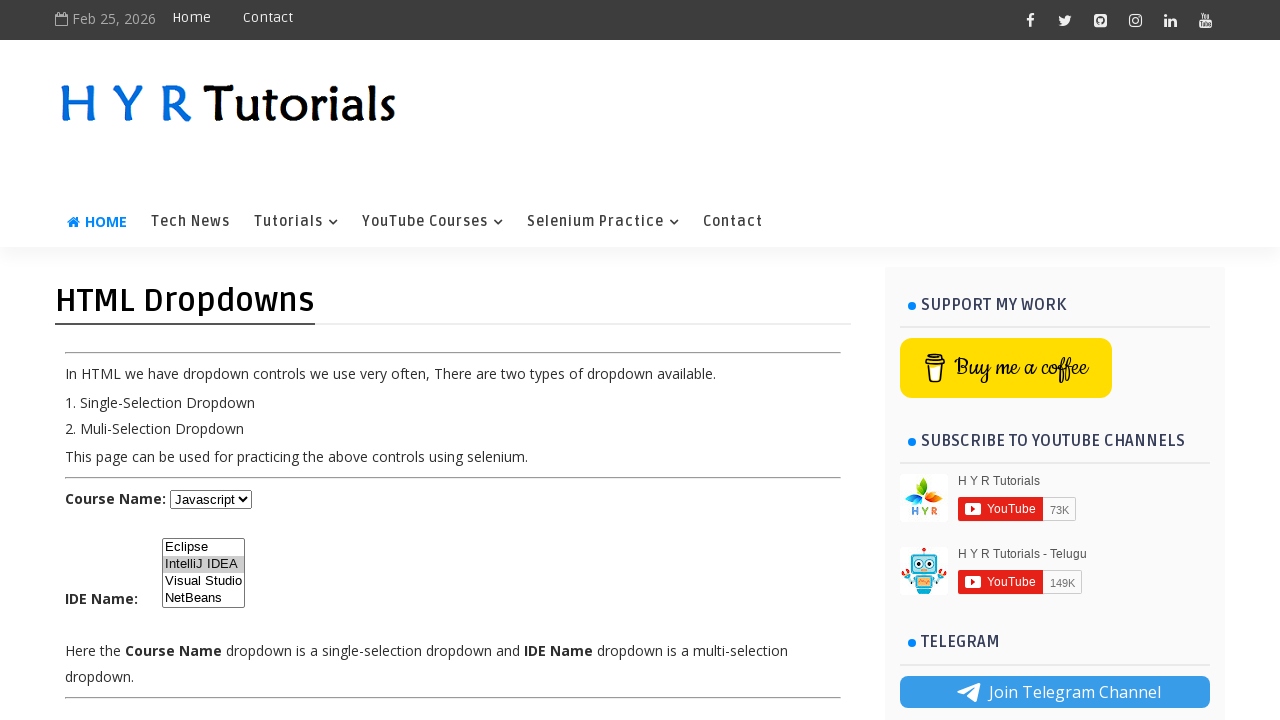

Selected 'Eclipse' from IDE dropdown by visible text on #ide
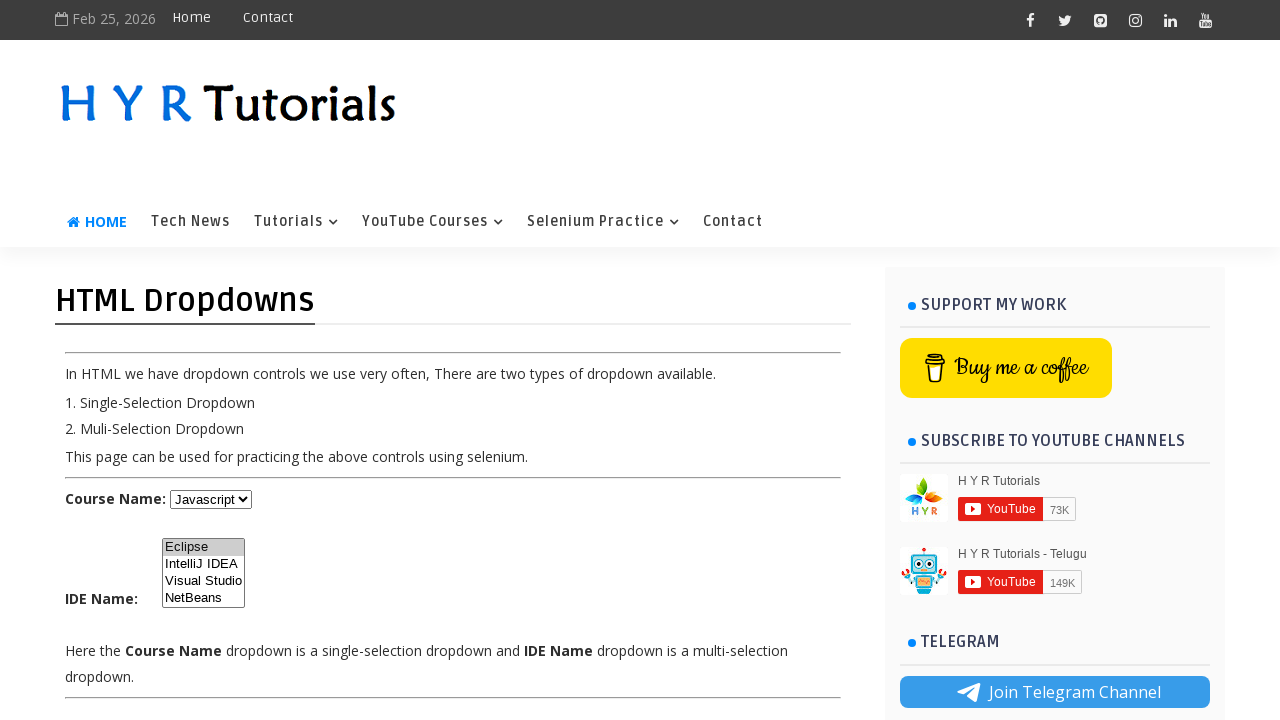

Selected third option from IDE dropdown by index on #ide
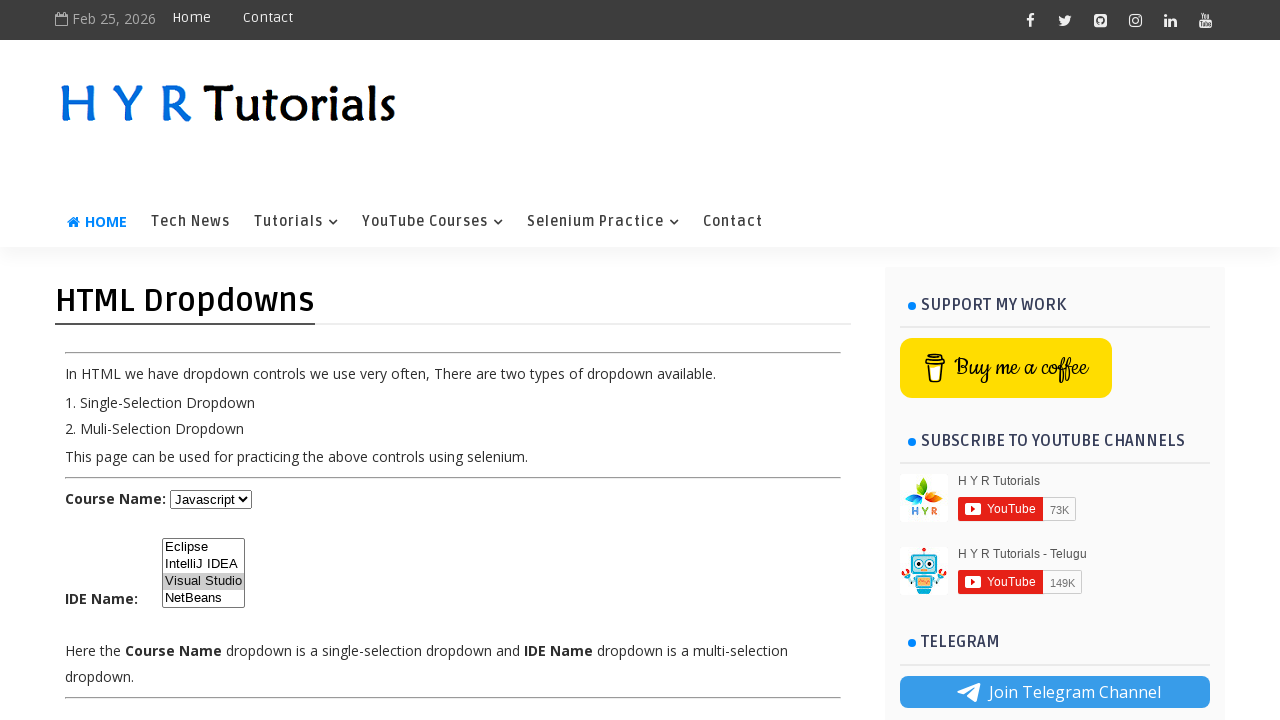

Selected fourth option from IDE dropdown by index on #ide
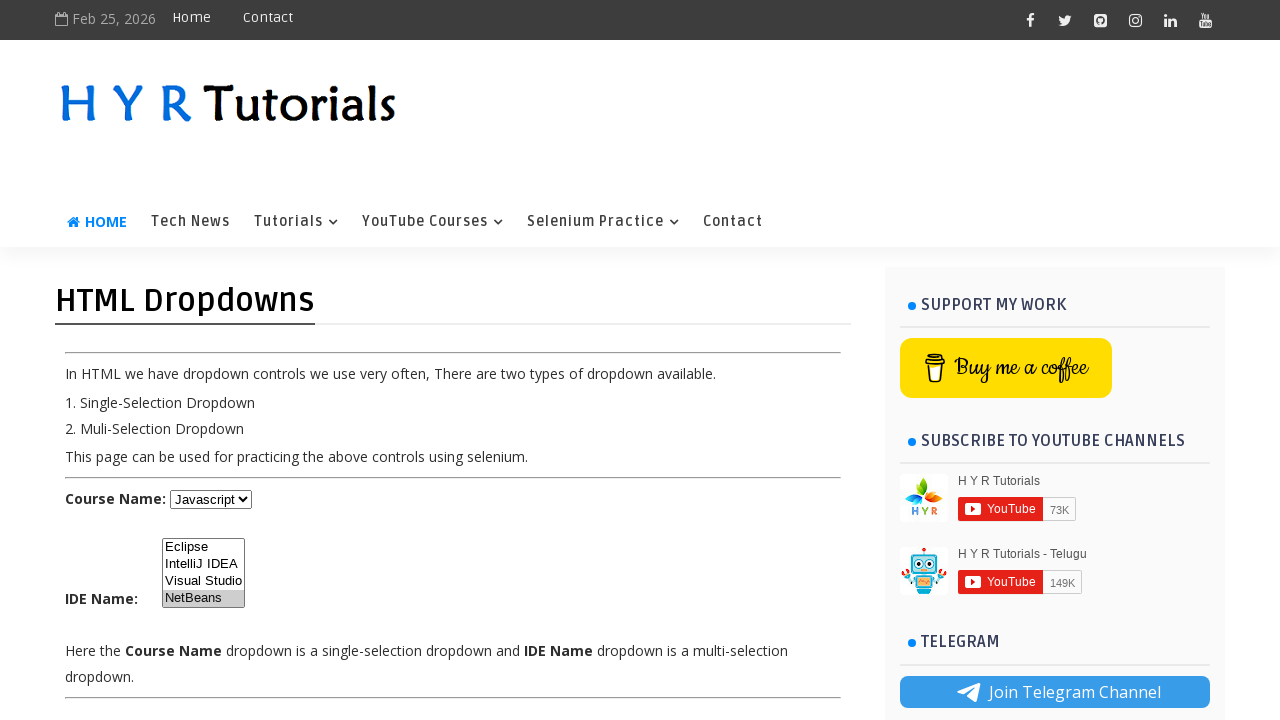

Retrieved currently selected values from IDE dropdown
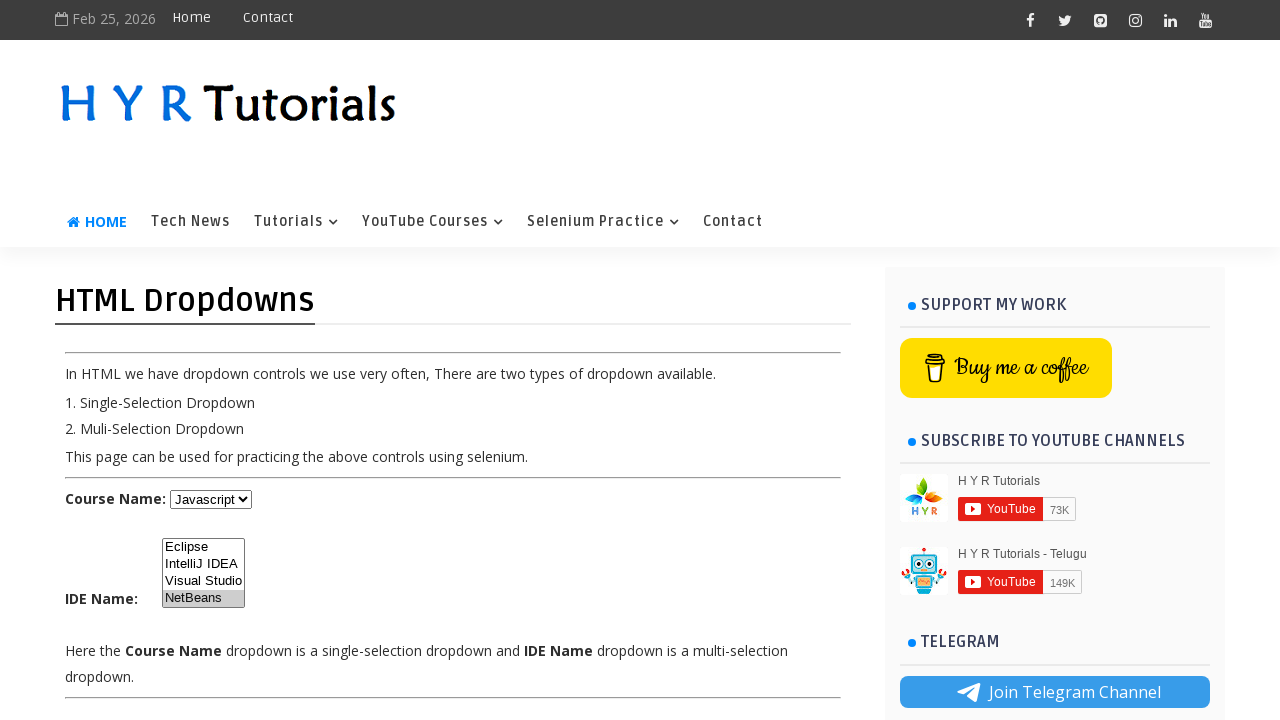

Deselected the last option from IDE dropdown by reselecting without it on #ide
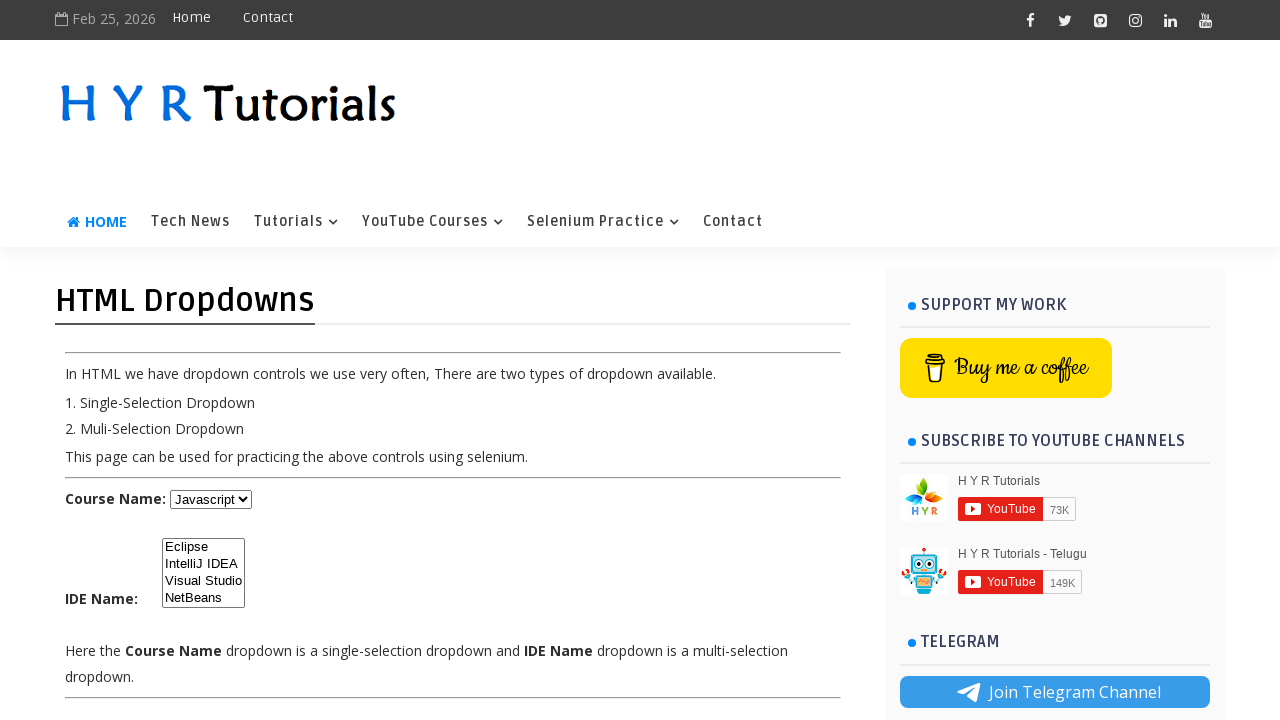

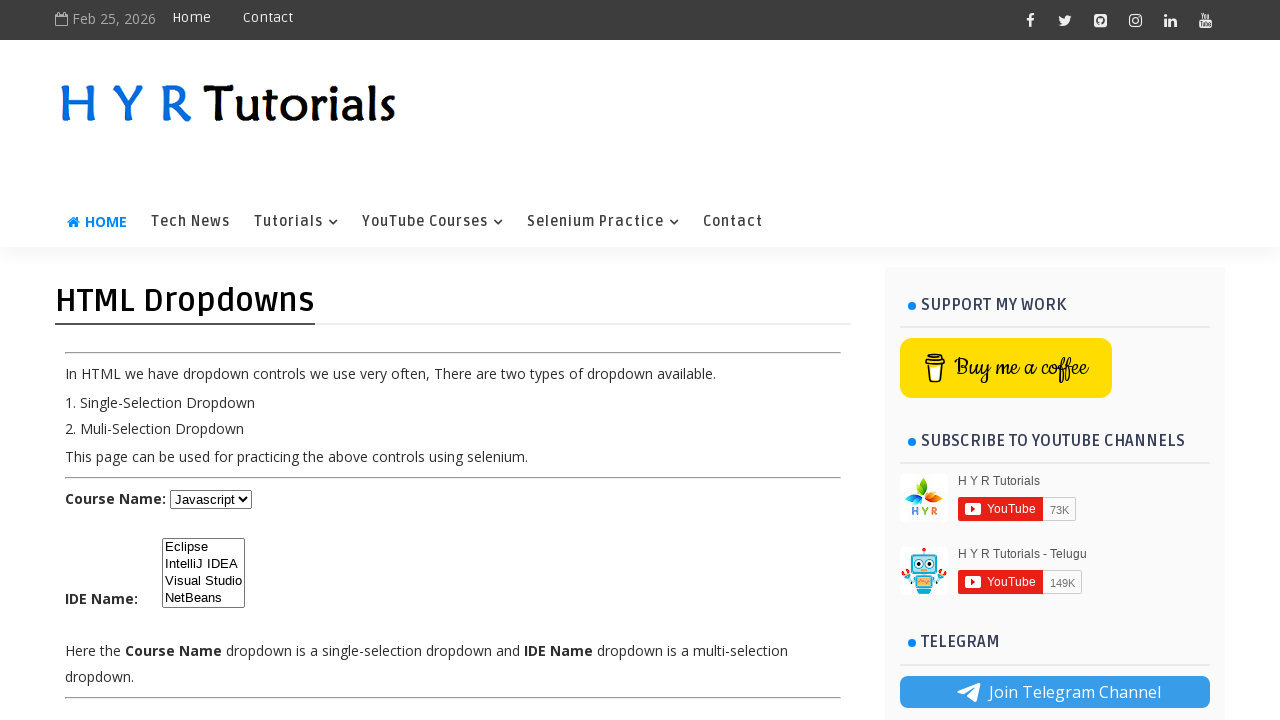